Tests the user registration flow on ParaBank by navigating to the registration page, filling out all required fields (personal information, address, and account credentials), and submitting the form to create a new account.

Starting URL: https://parabank.parasoft.com/parabank/index.htm

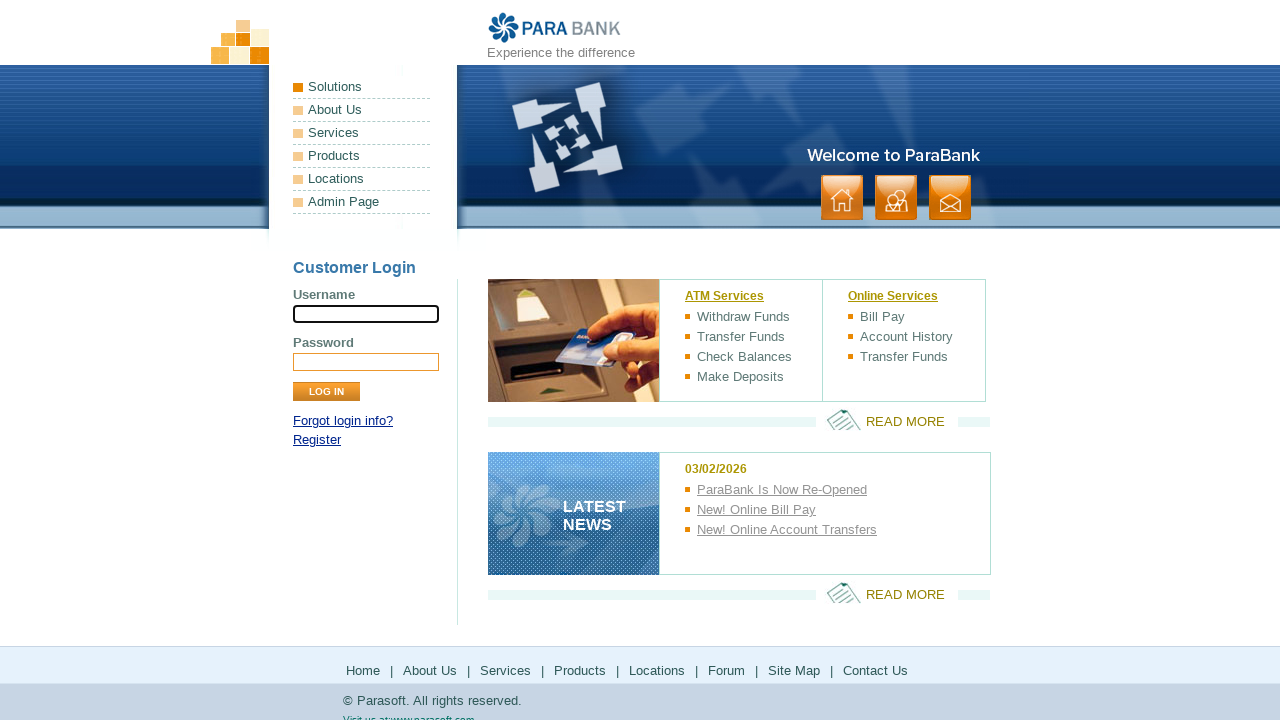

Clicked Register link to navigate to registration page at (317, 440) on text=Register
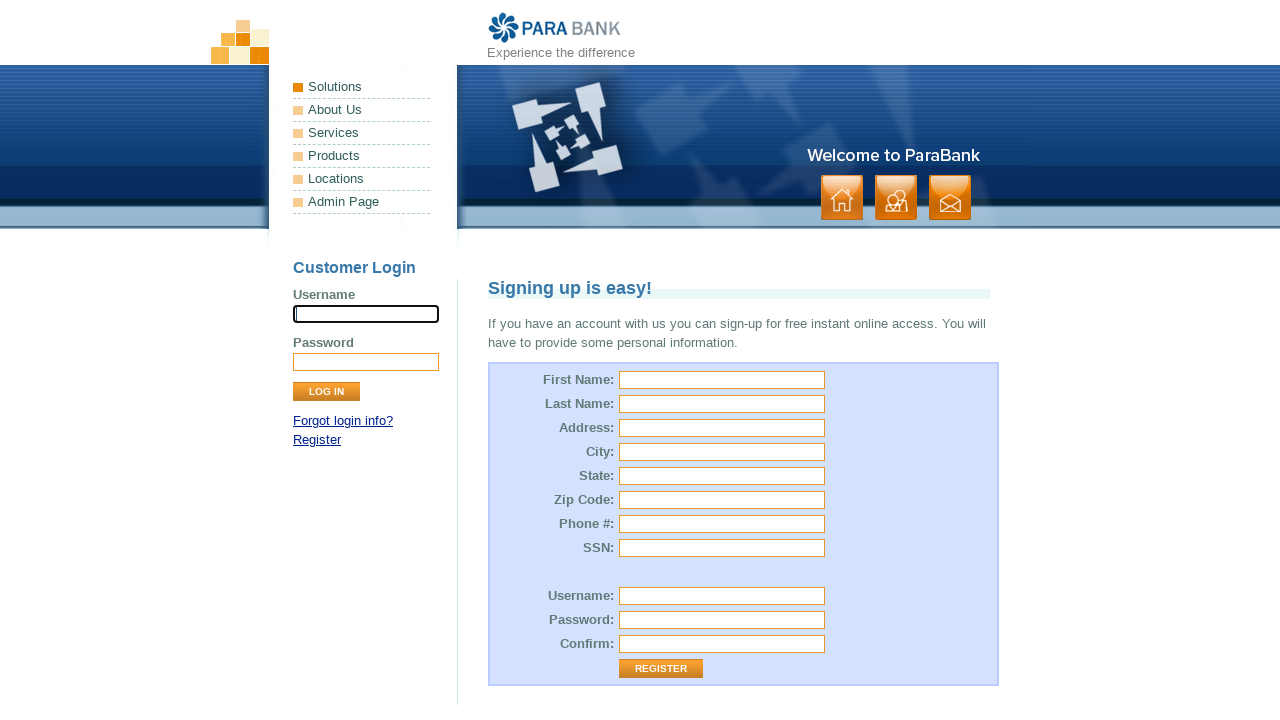

Registration form loaded
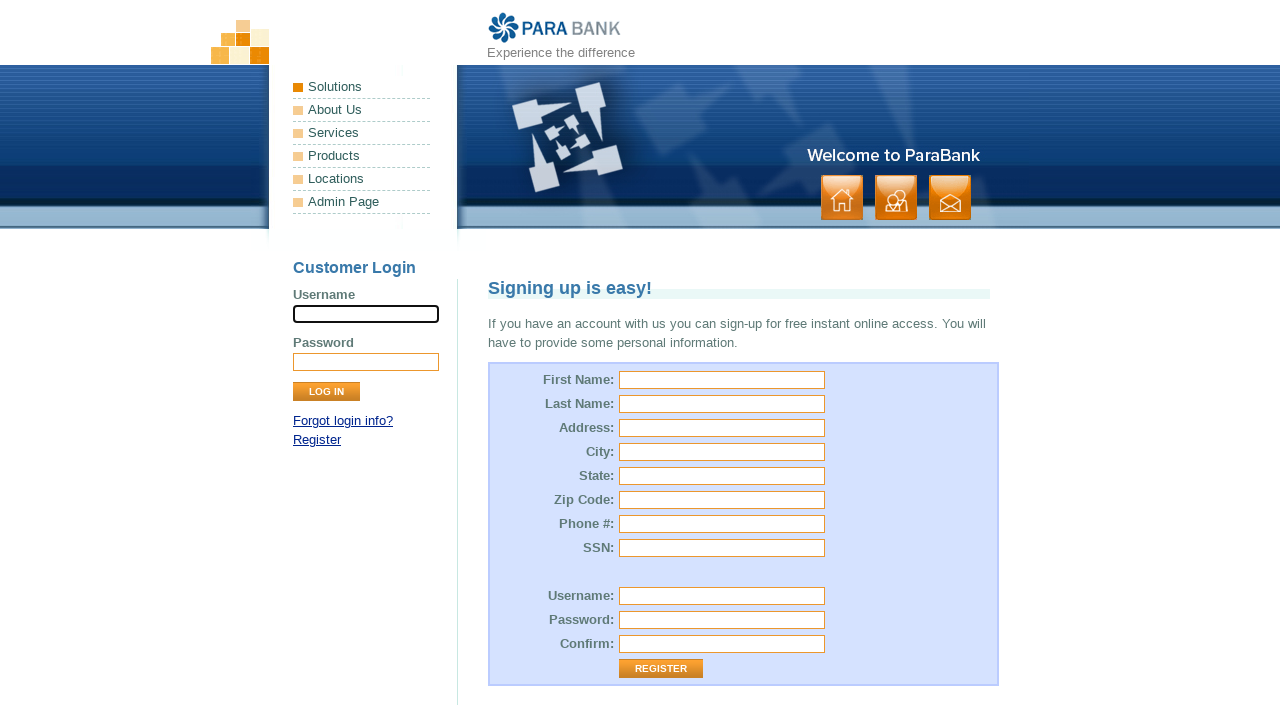

Filled first name field with 'Bank' on #customer\.firstName
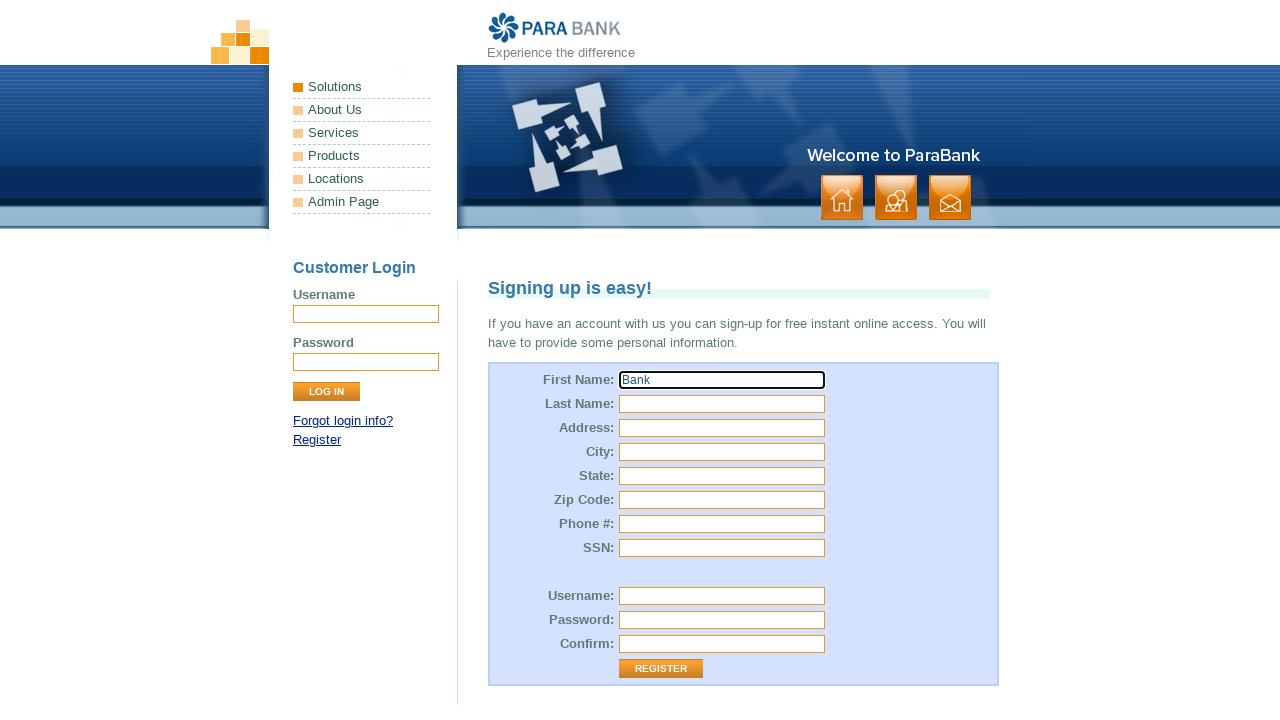

Filled last name field with 'Customer' on input[name='customer.lastName']
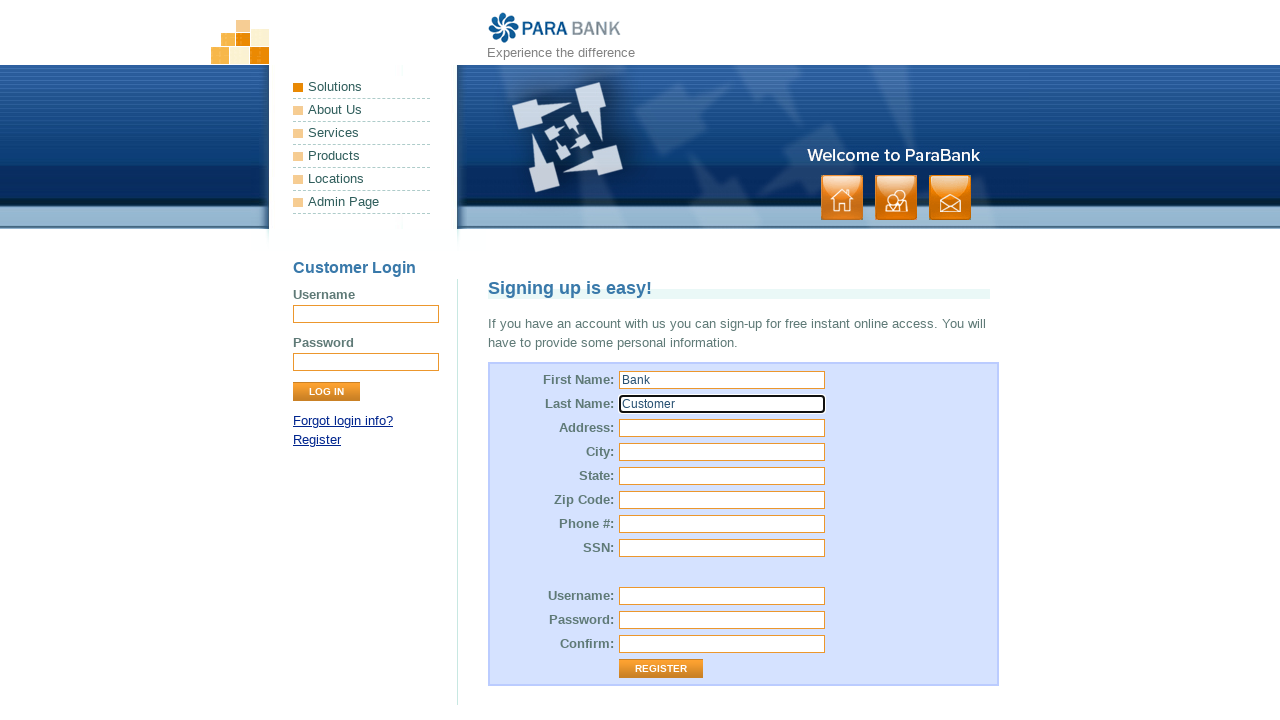

Filled street address field with '45 Guelph Street' on input[id='customer.address.street']
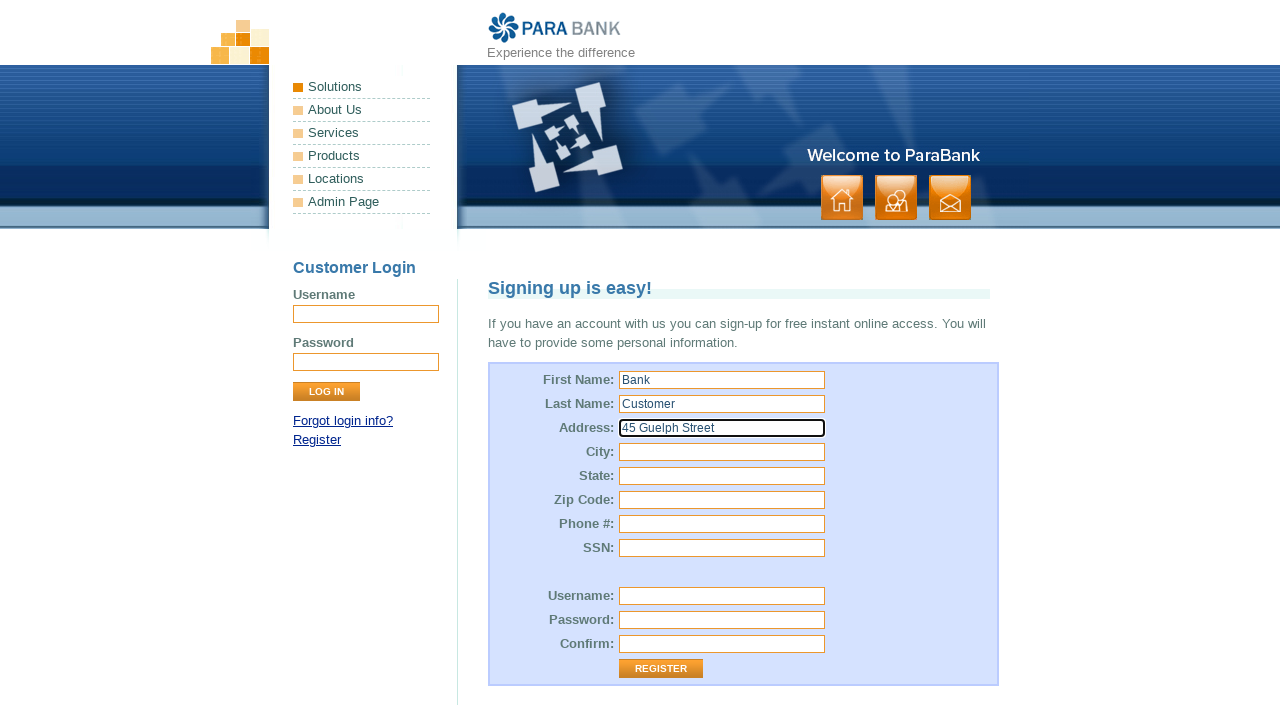

Filled city field with 'Guelph' on input[id='customer.address.city']
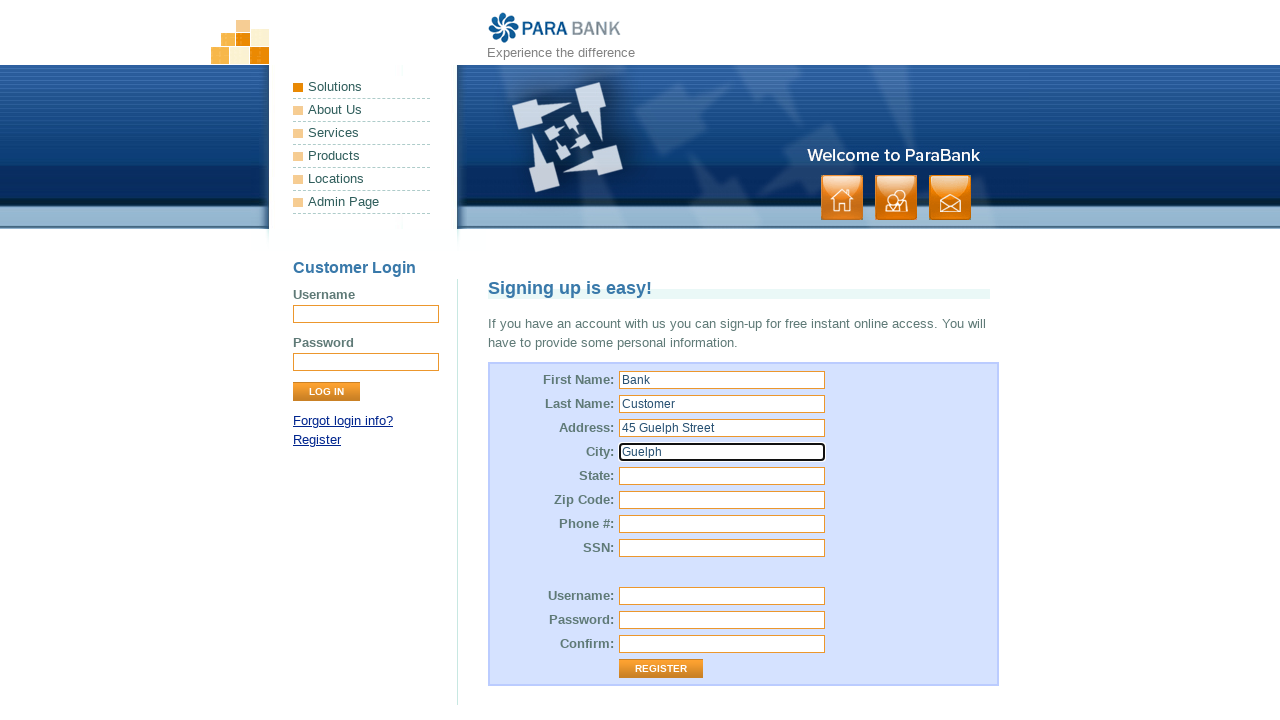

Filled state field with 'Florida' on #customer\.address\.state
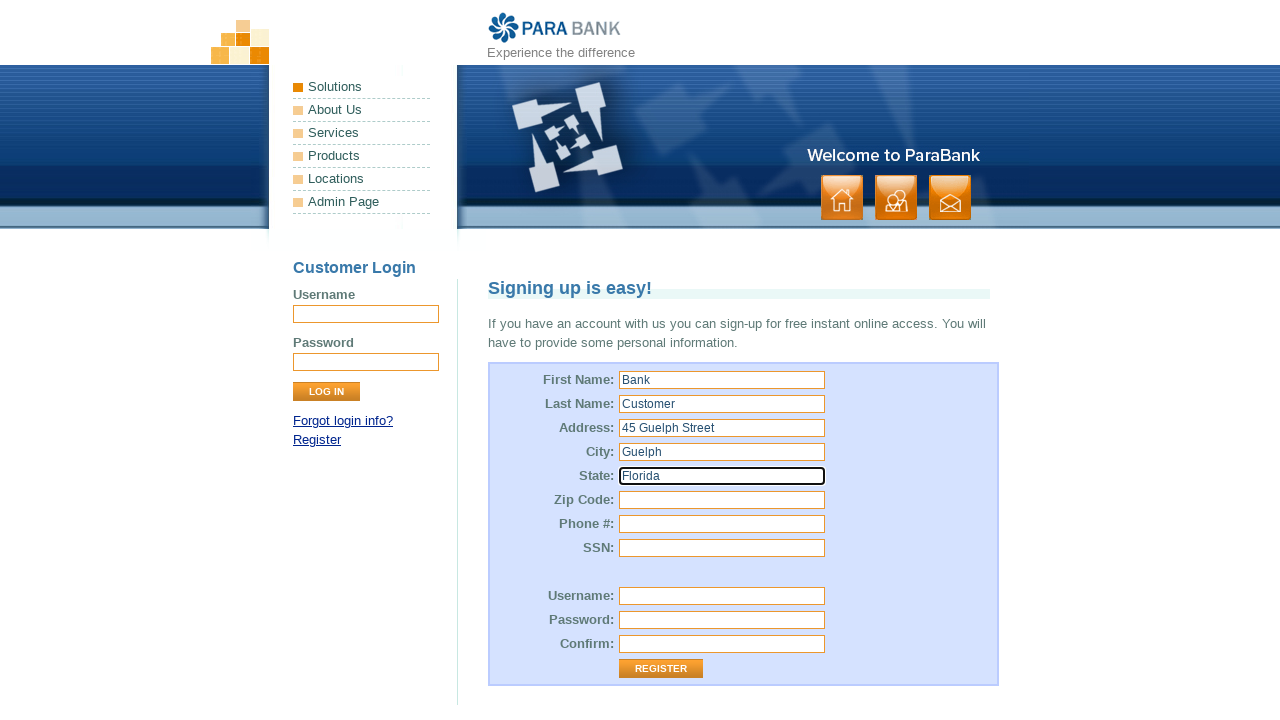

Filled zip code field with 'N5R 5C3' on #customer\.address\.zipCode
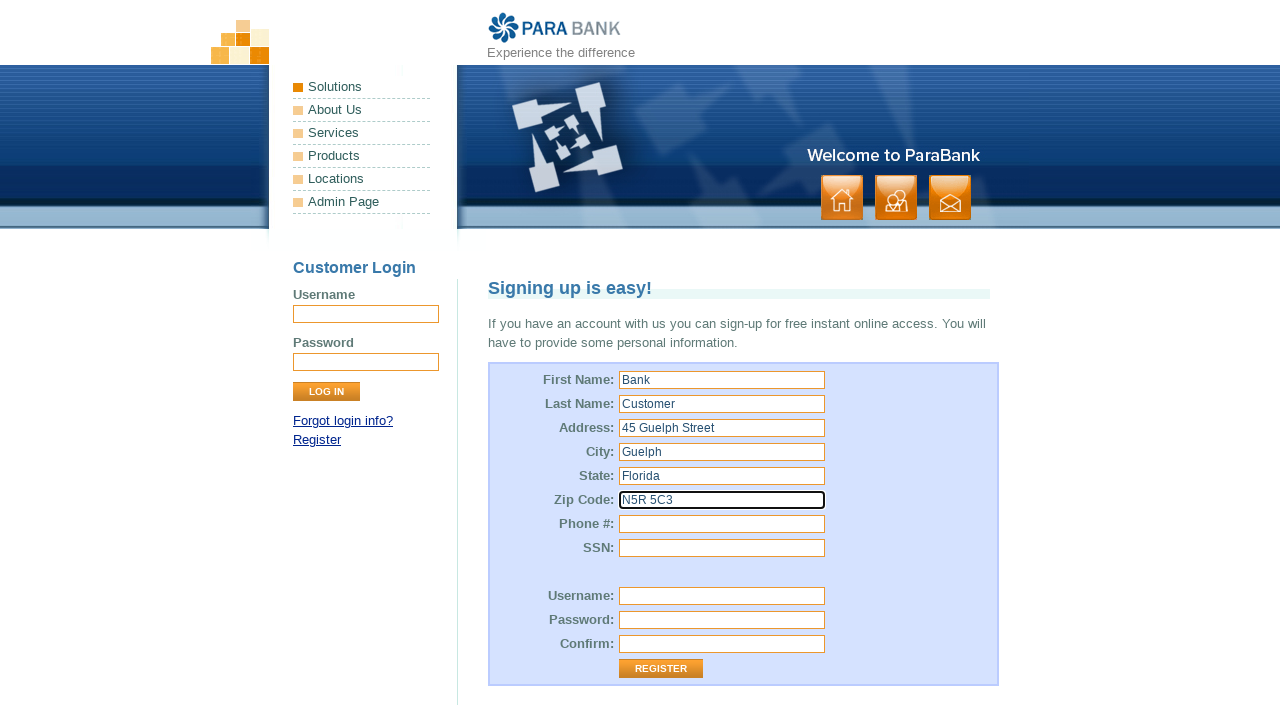

Filled SSN field with '766-772-2457' on input[name='customer.ssn']
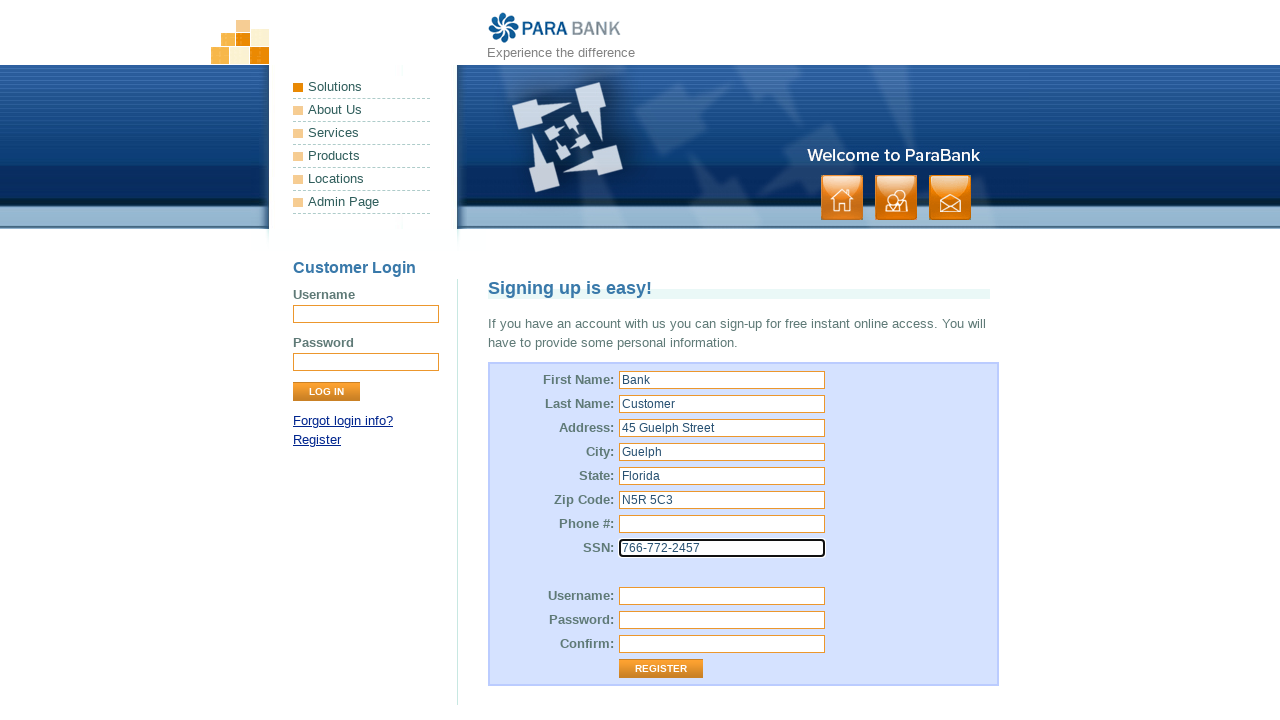

Filled username field with 'TestCustomer_8472' on input[id='customer.username']
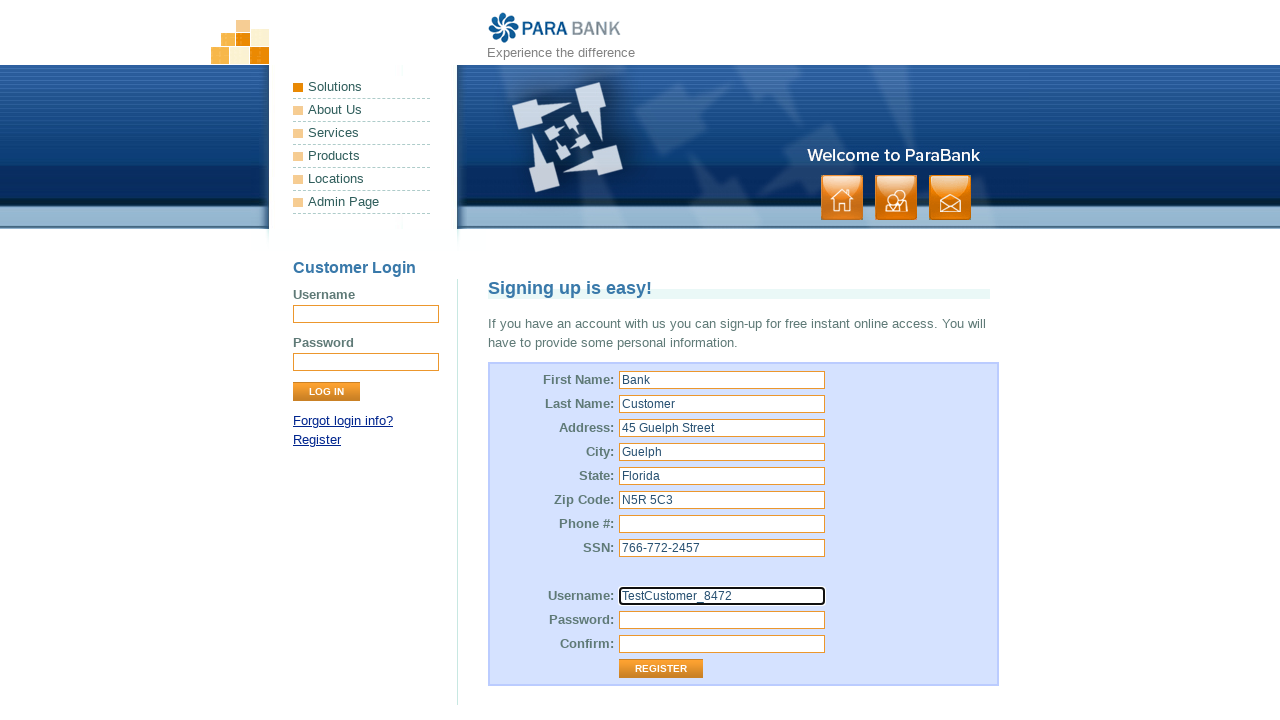

Filled password field with 'Banking123' on input[id='customer.password']
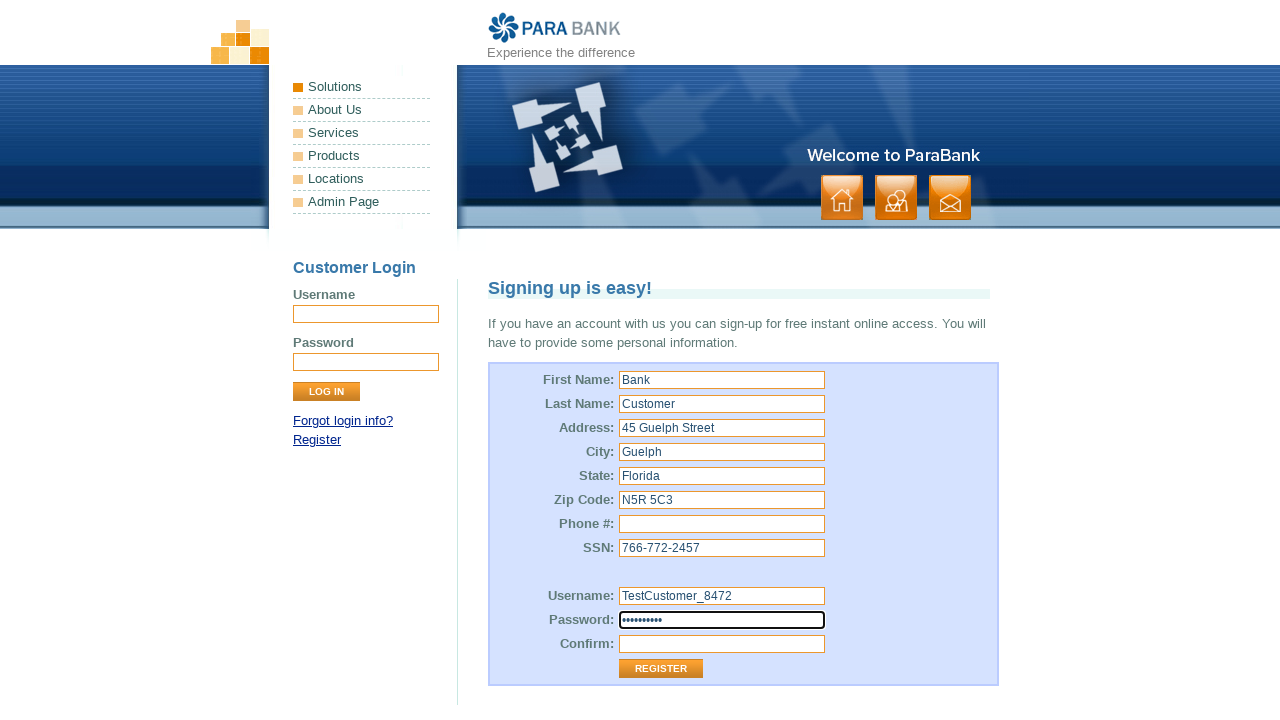

Filled confirm password field with 'Banking123' on #repeatedPassword
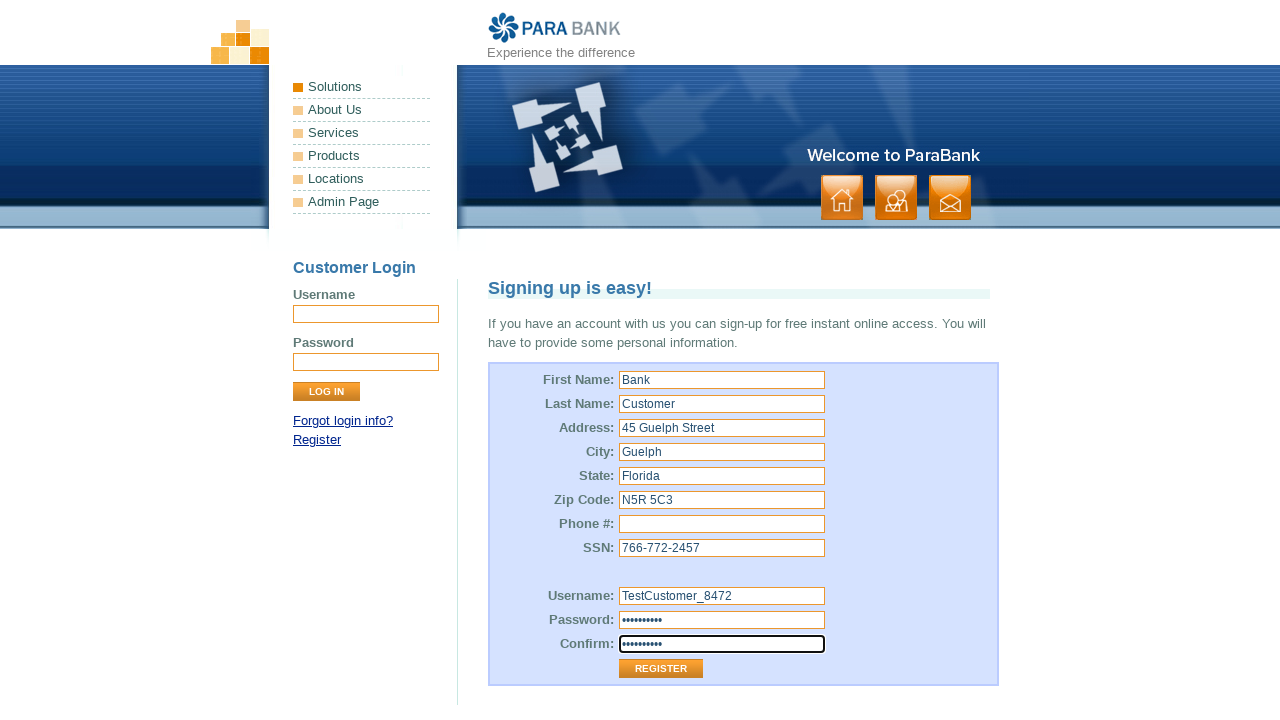

Clicked Register button to submit registration form at (661, 669) on input[value='Register']
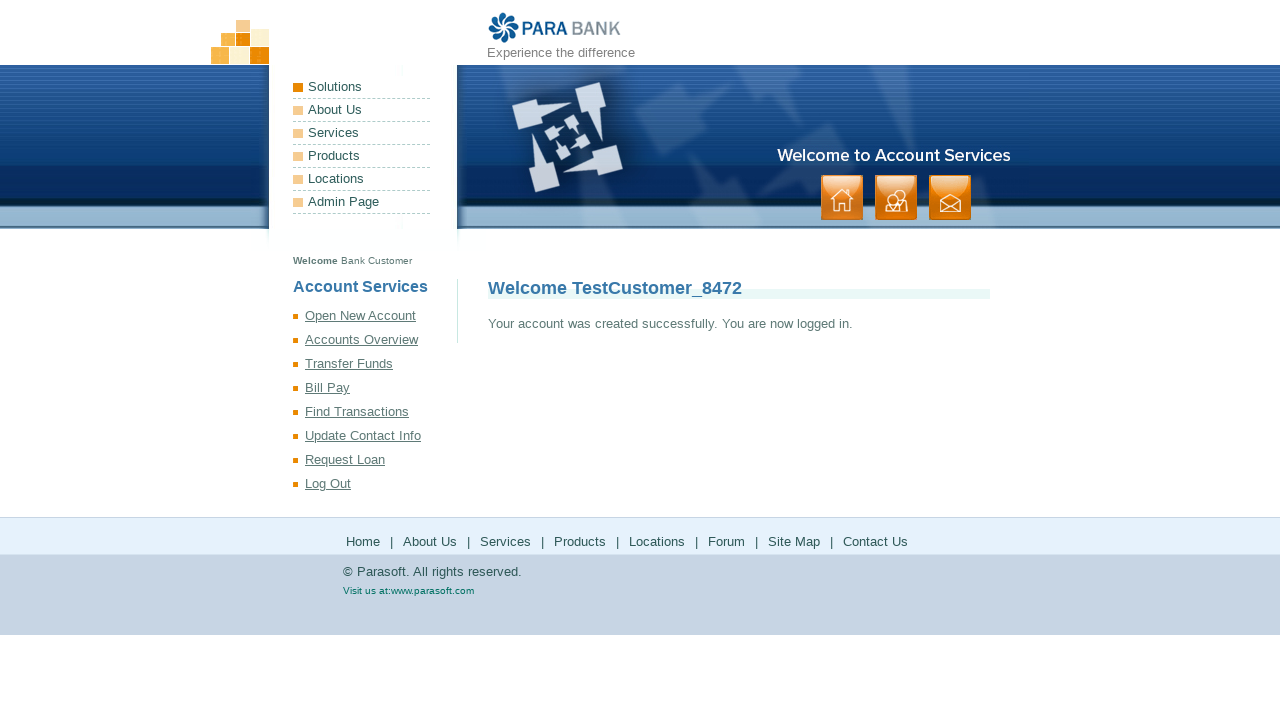

Registration success message displayed
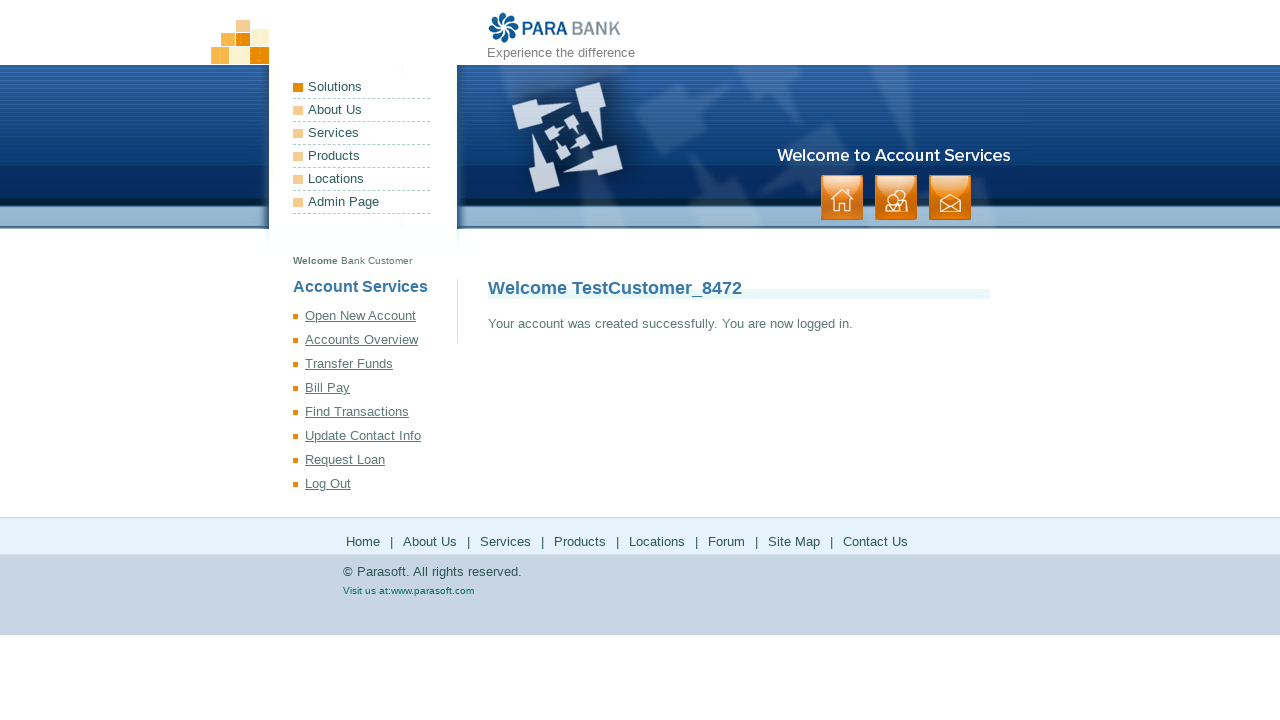

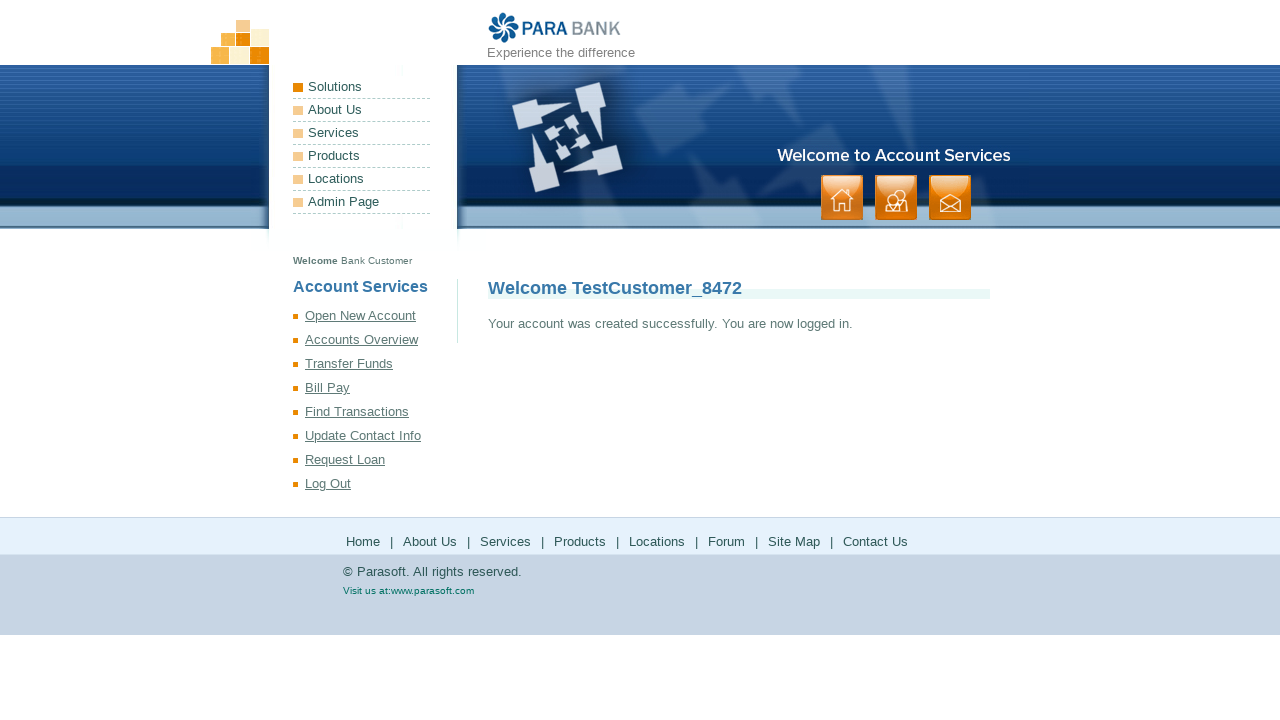